Tests that the currently applied filter link is highlighted with the "selected" class.

Starting URL: https://demo.playwright.dev/todomvc

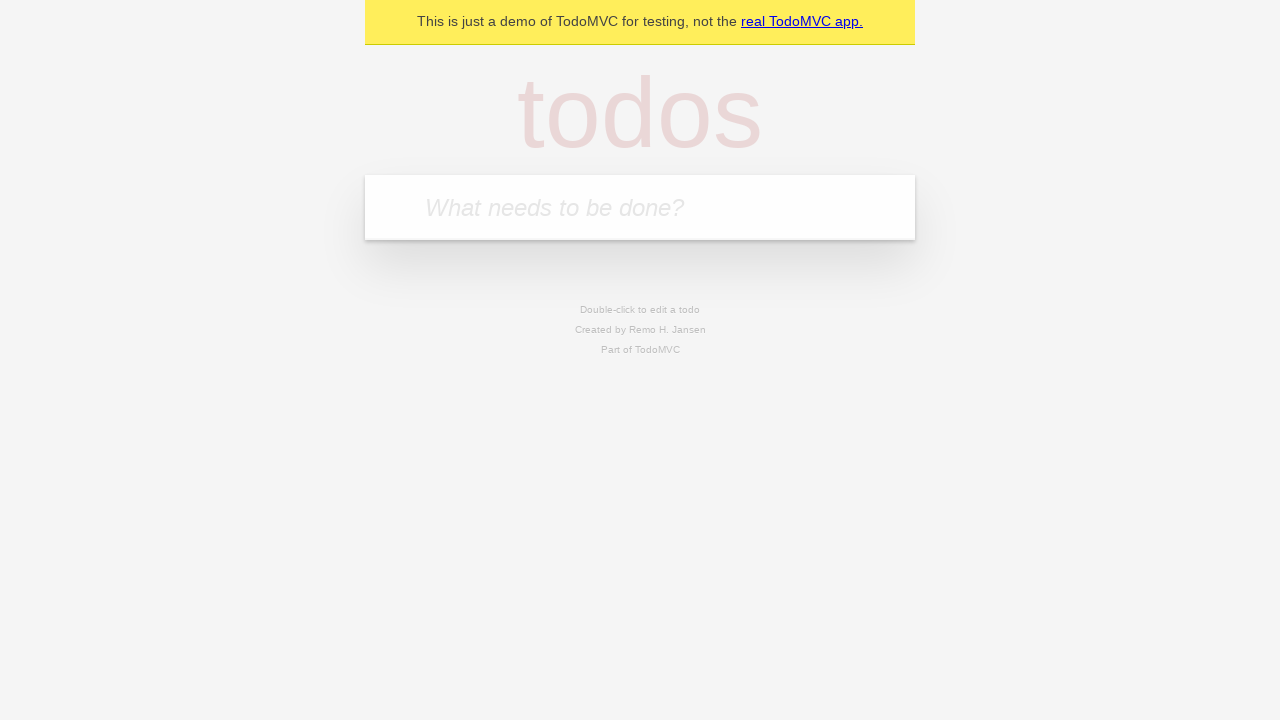

Filled todo input with 'buy some cheese' on internal:attr=[placeholder="What needs to be done?"i]
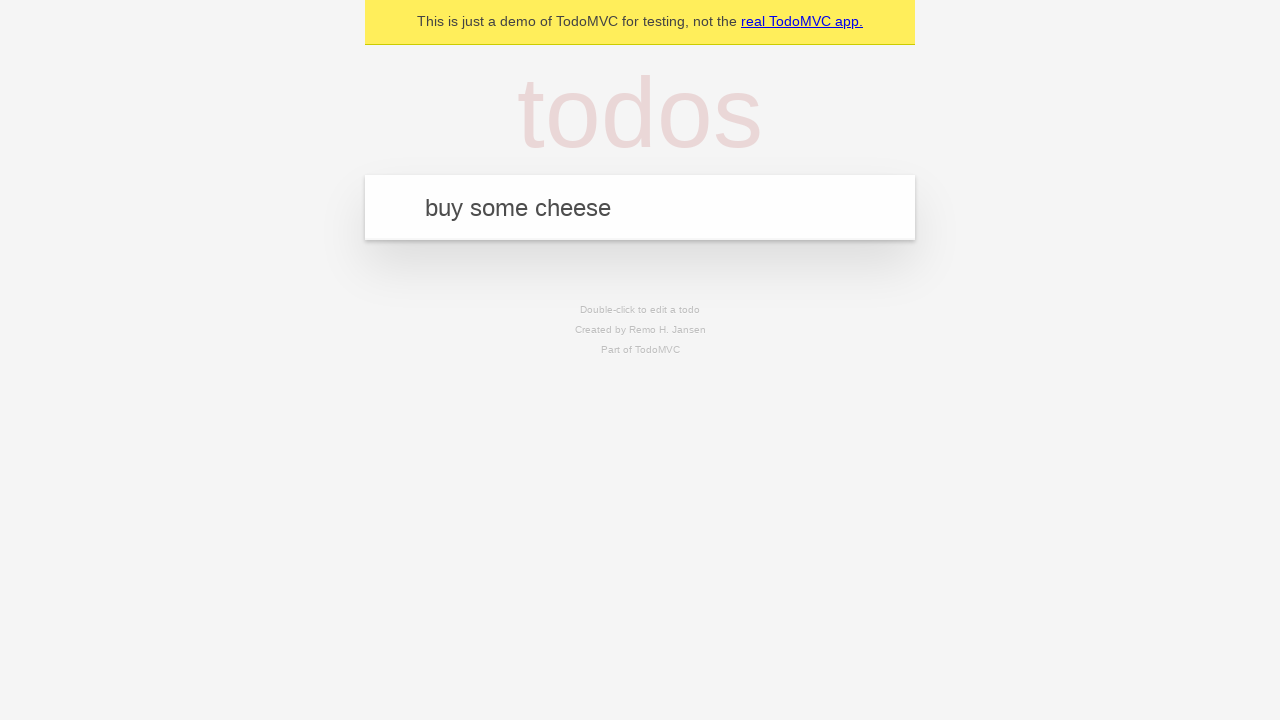

Pressed Enter to create first todo on internal:attr=[placeholder="What needs to be done?"i]
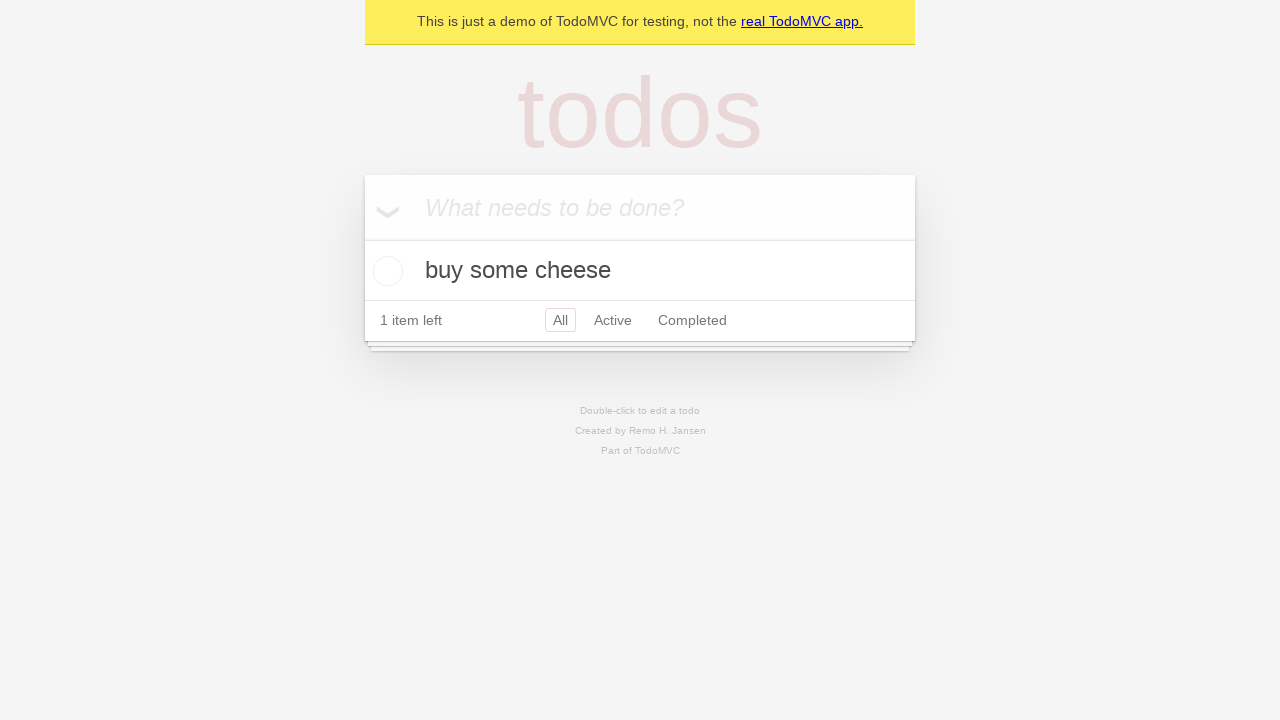

Filled todo input with 'feed the cat' on internal:attr=[placeholder="What needs to be done?"i]
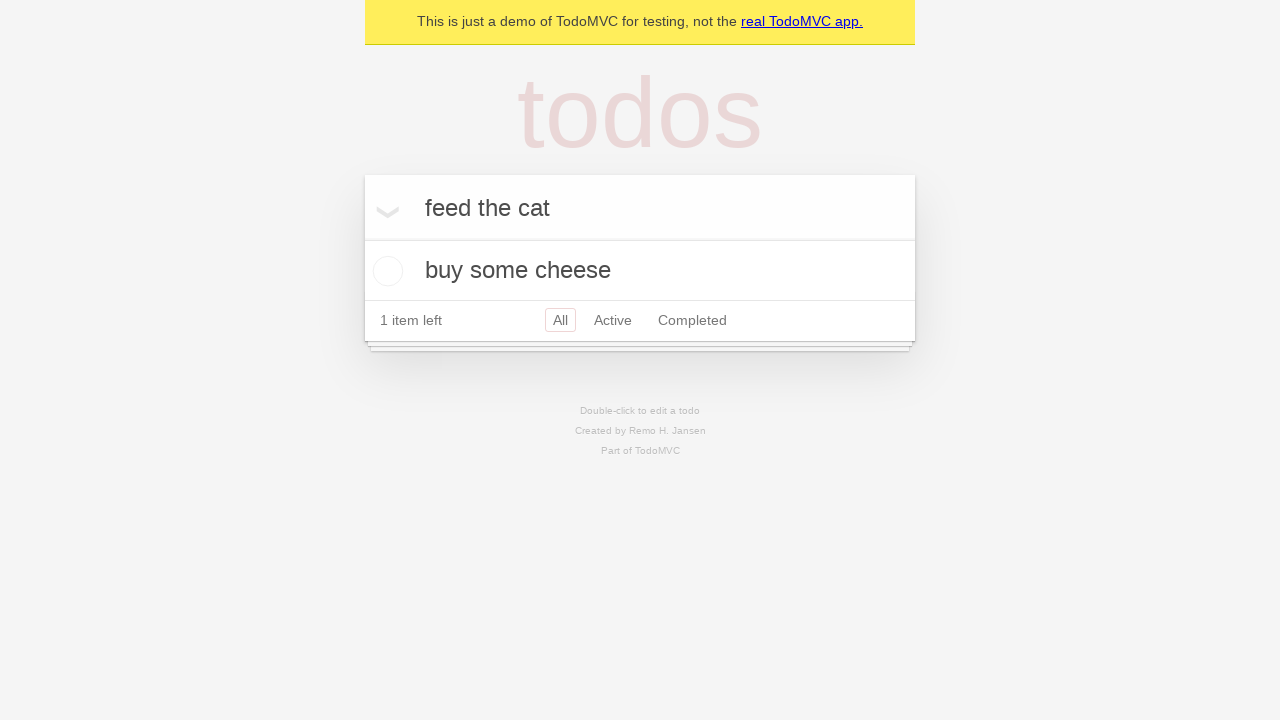

Pressed Enter to create second todo on internal:attr=[placeholder="What needs to be done?"i]
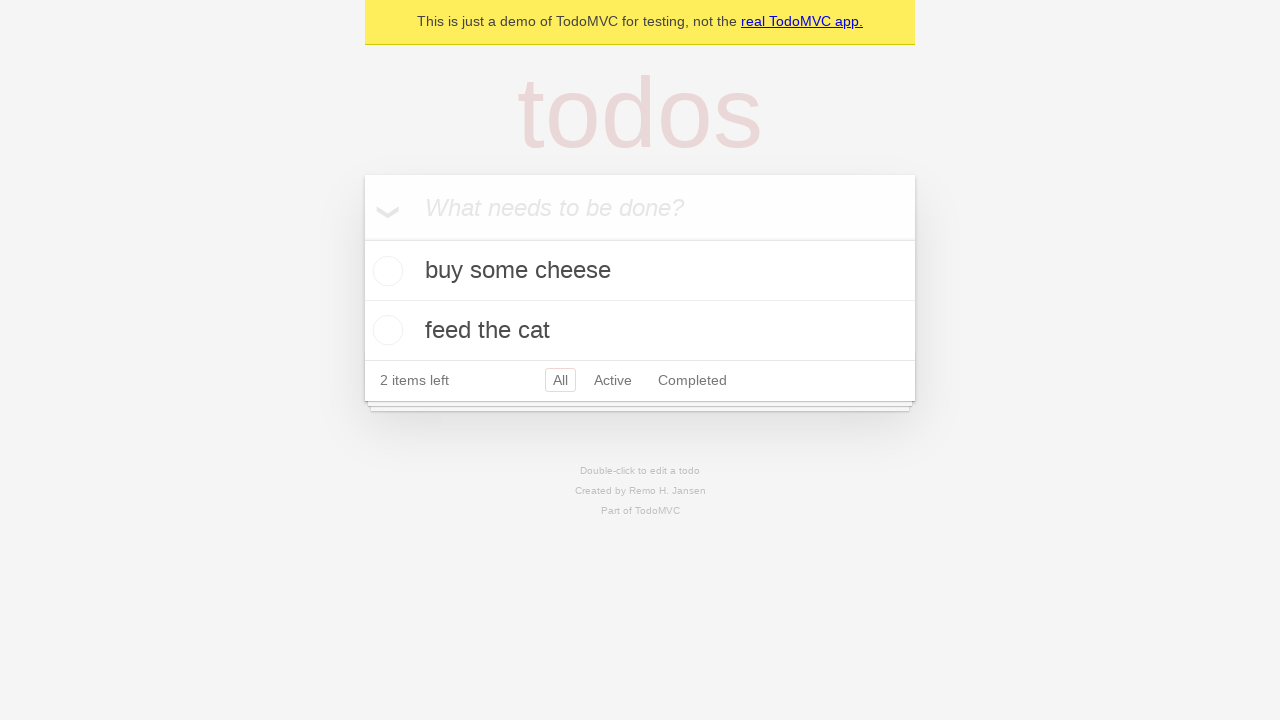

Filled todo input with 'book a doctors appointment' on internal:attr=[placeholder="What needs to be done?"i]
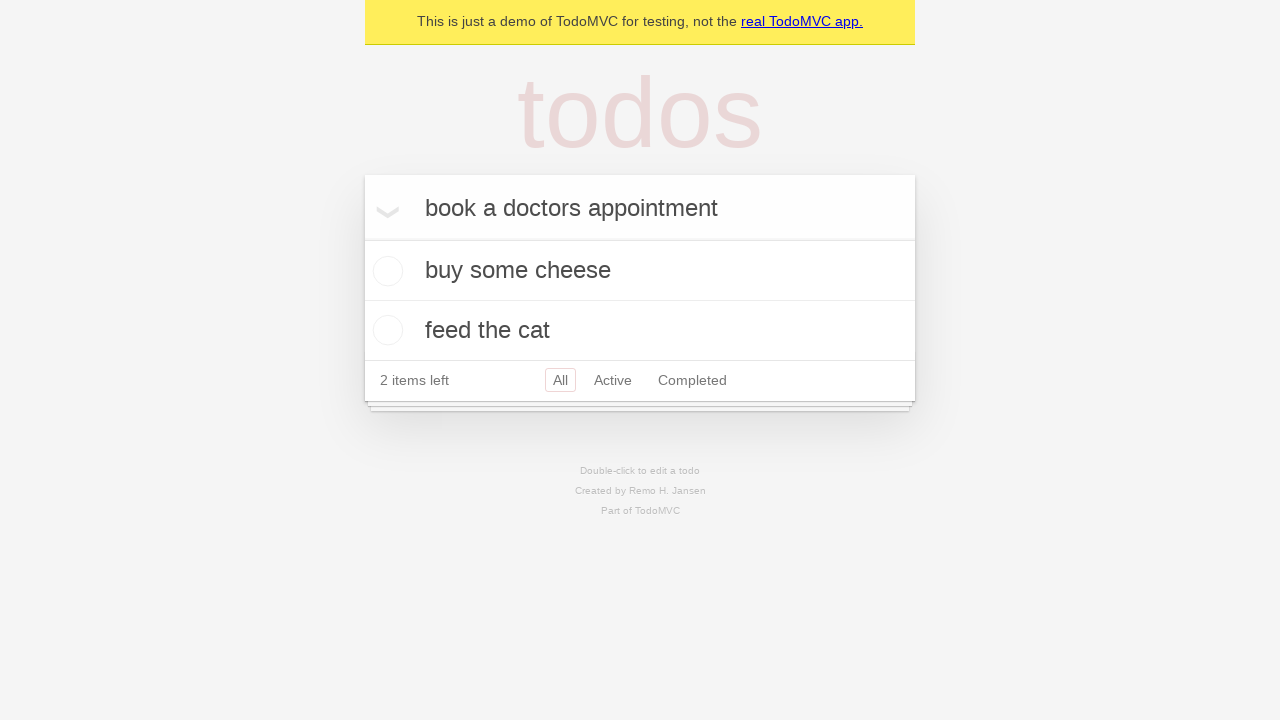

Pressed Enter to create third todo on internal:attr=[placeholder="What needs to be done?"i]
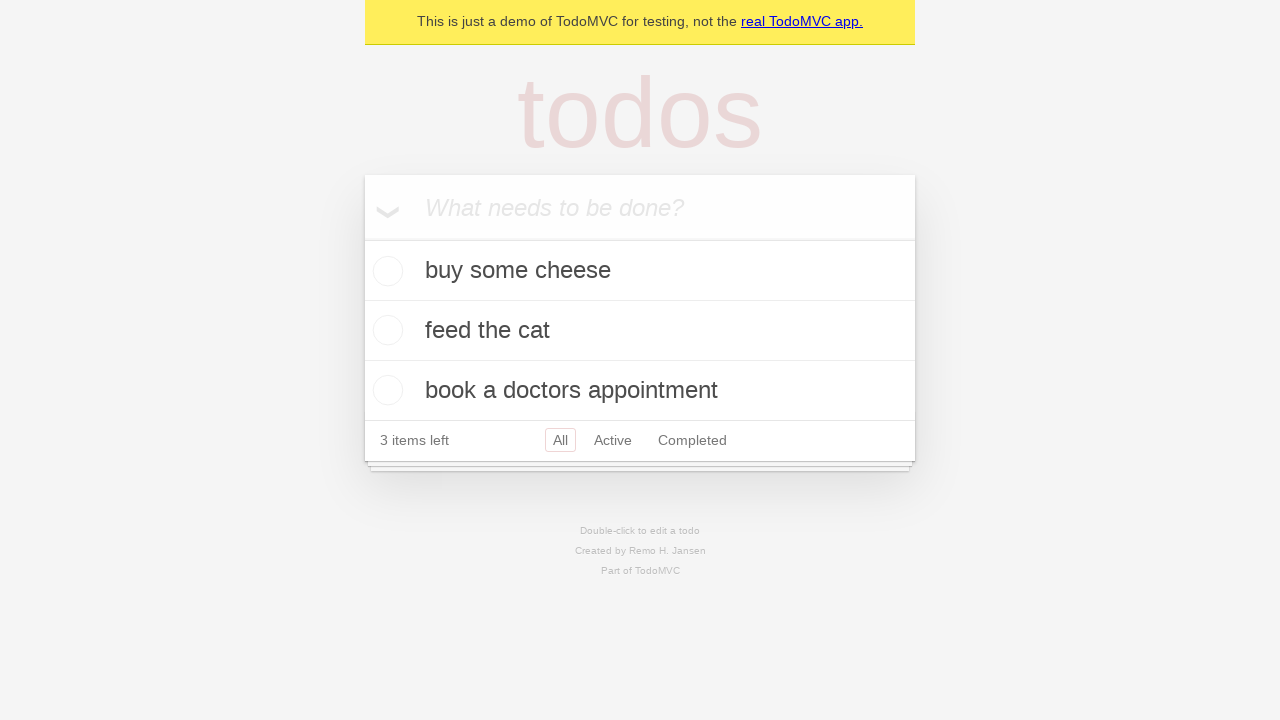

Clicked Active filter link at (613, 440) on internal:role=link[name="Active"i]
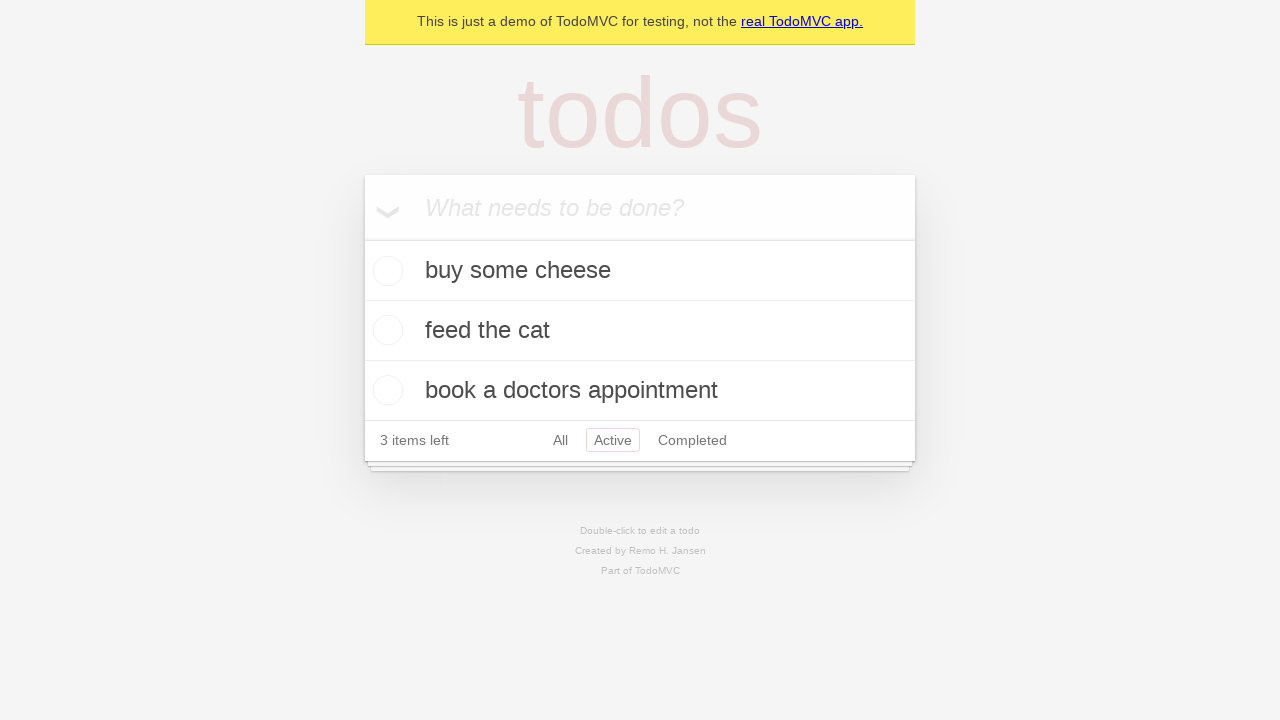

Clicked Completed filter link at (692, 440) on internal:role=link[name="Completed"i]
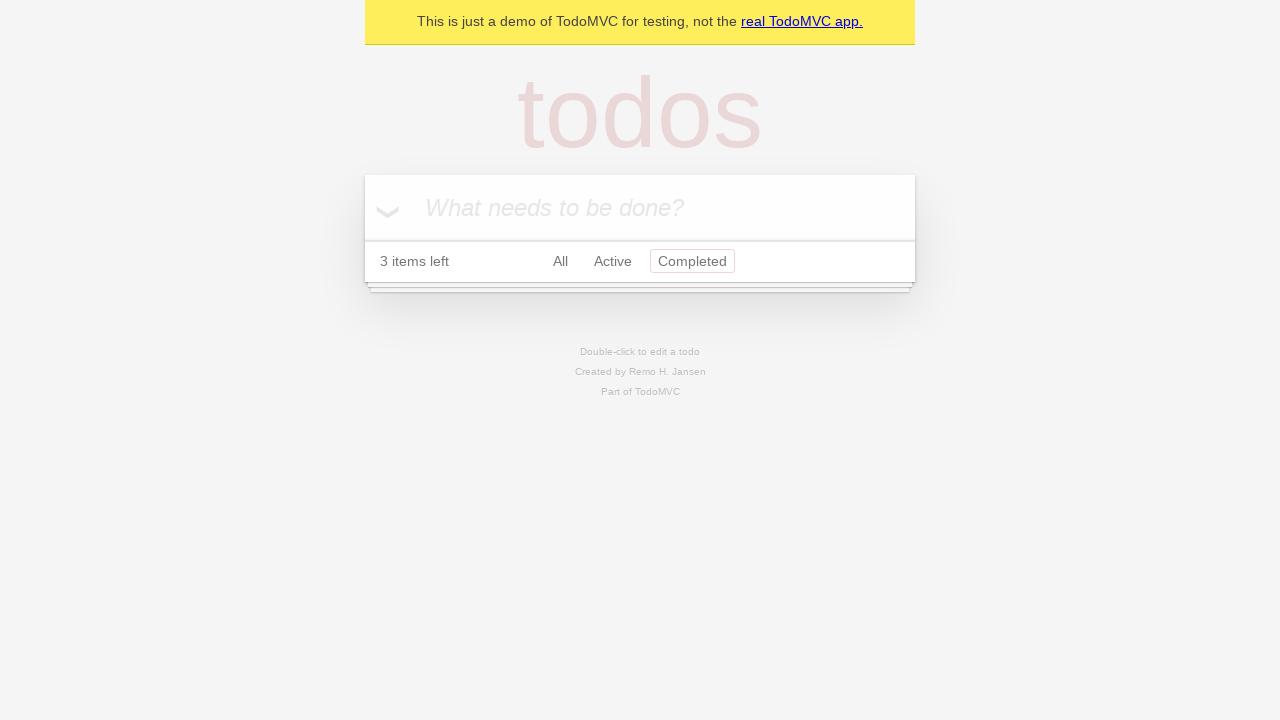

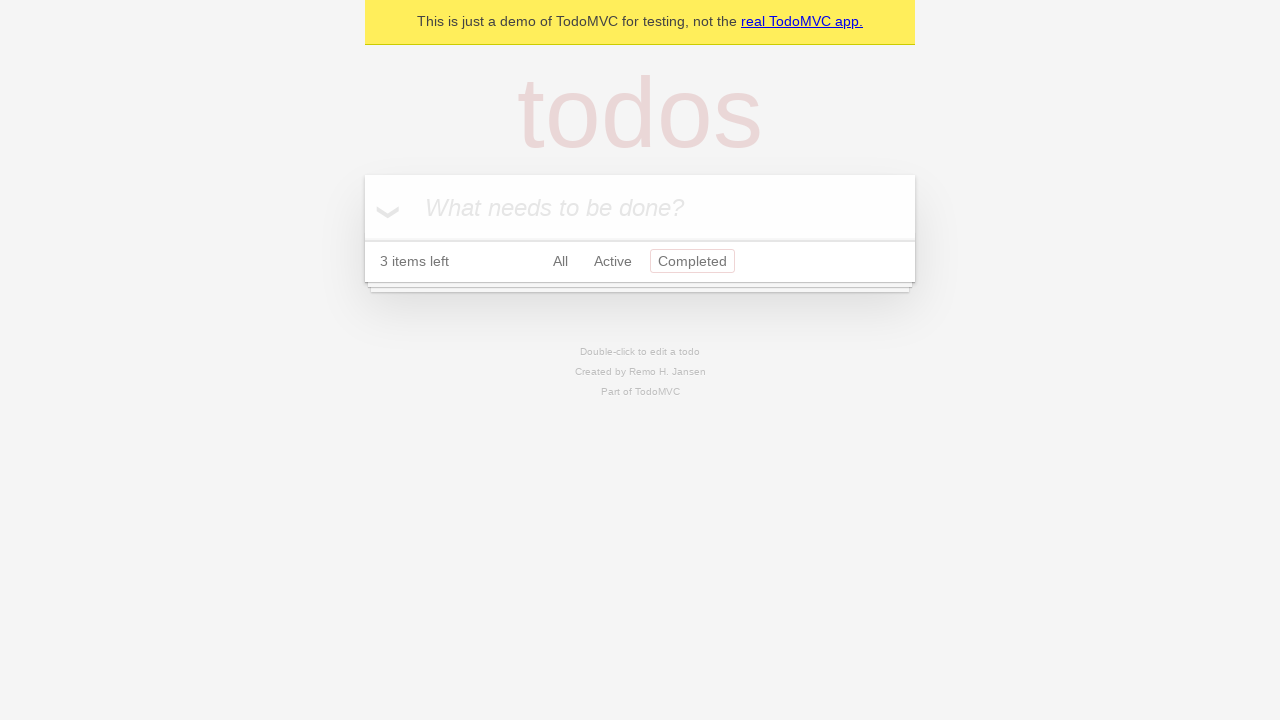